Tests dynamic loading functionality by clicking a start button and waiting for dynamically loaded content to appear

Starting URL: https://the-internet.herokuapp.com/dynamic_loading/1

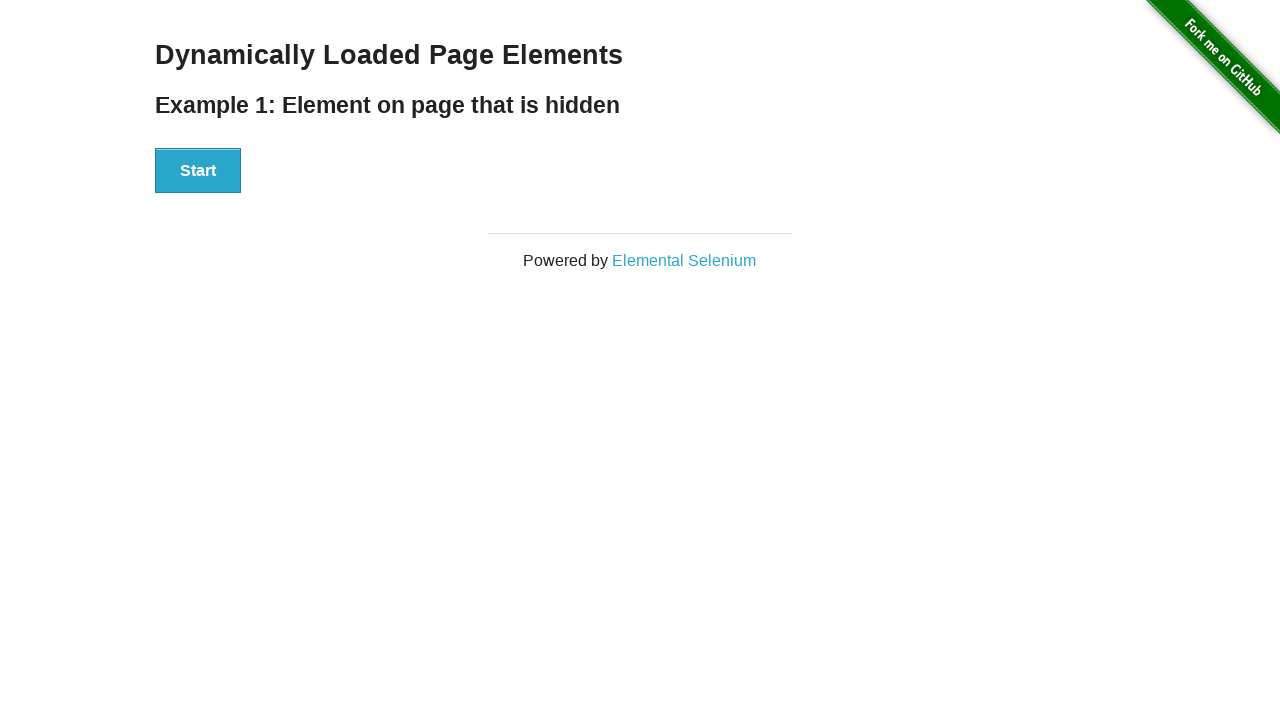

Clicked start button to begin dynamic loading at (198, 171) on #start button
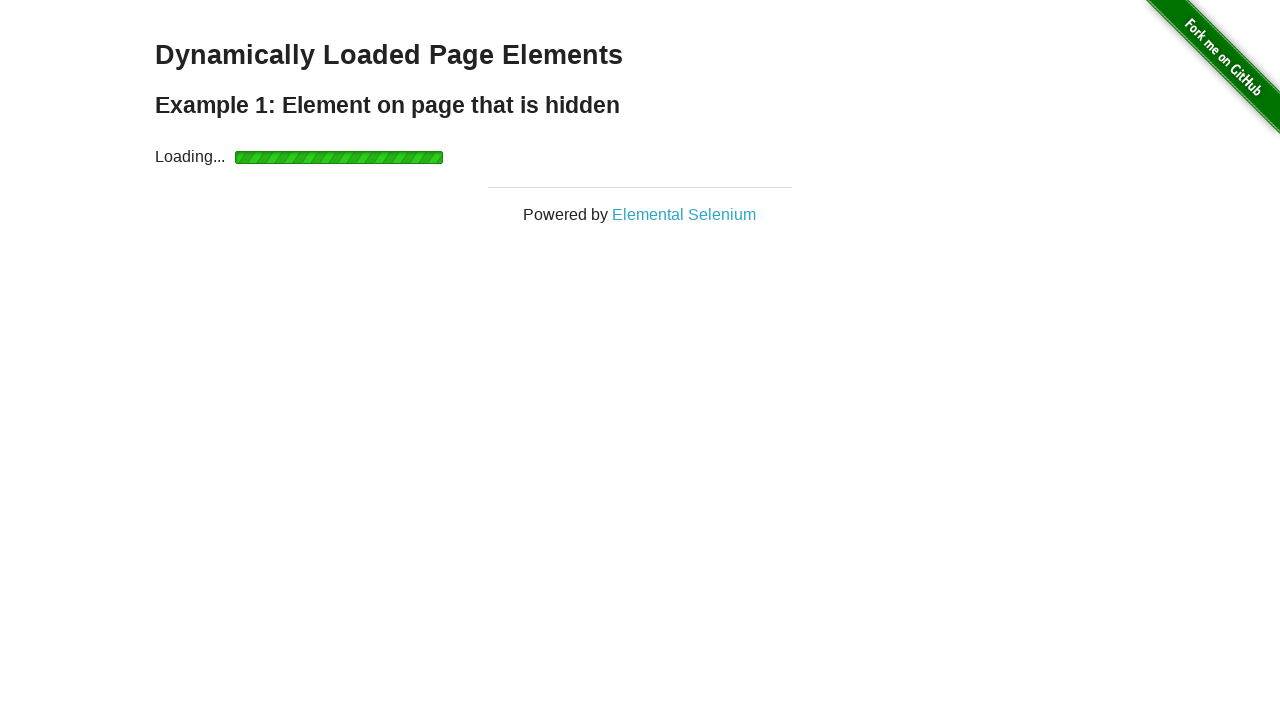

Dynamically loaded content appeared
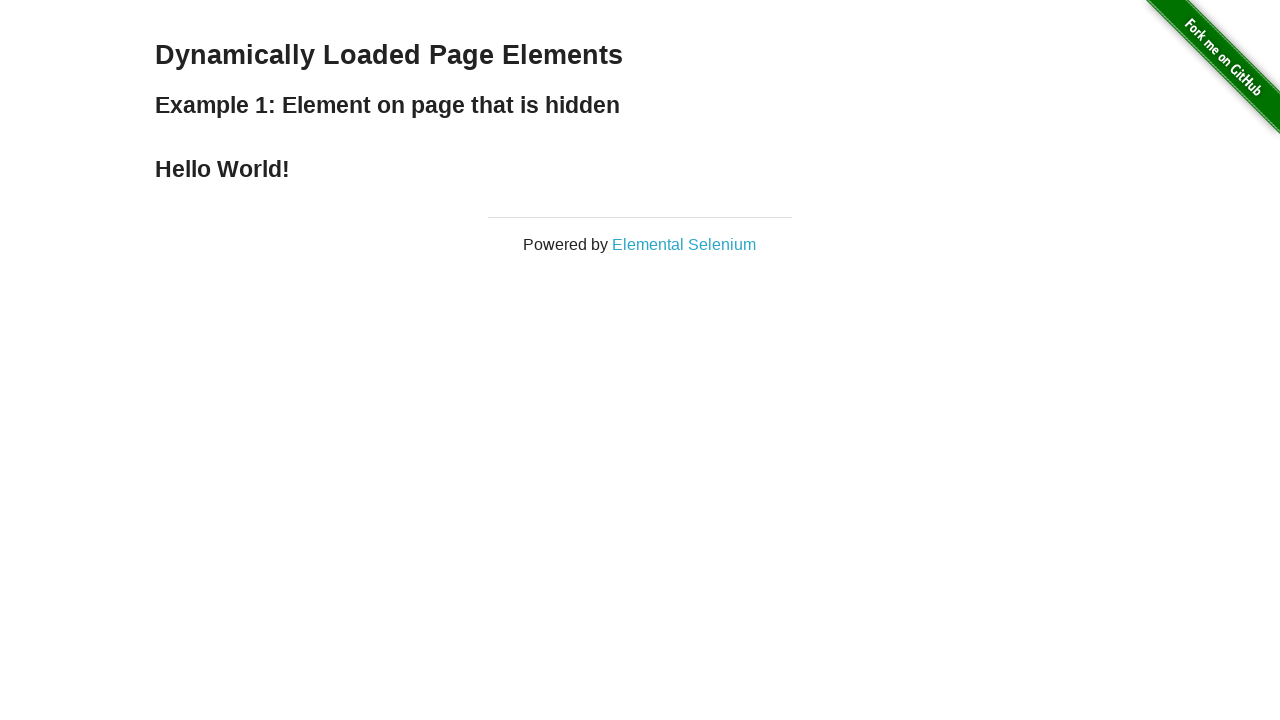

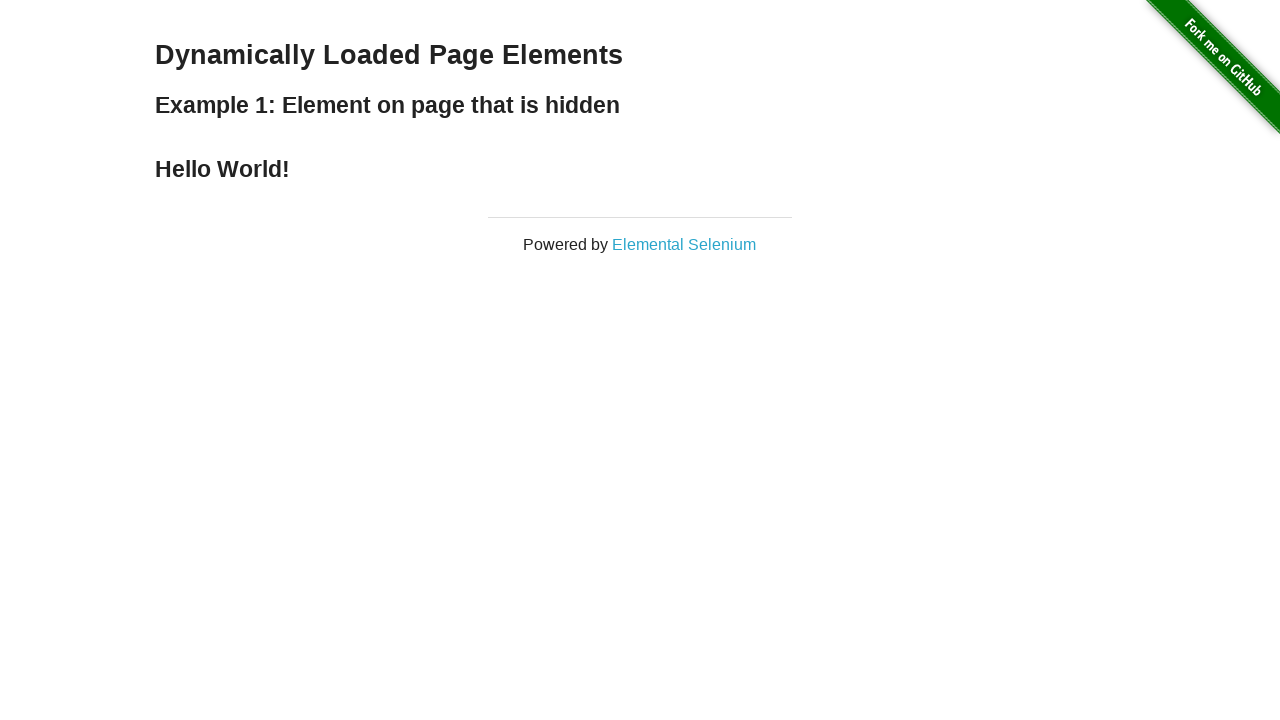